Navigates to Atlas Brasil ranking page, selects "Todas" and "RM" options from dropdown menus, and clicks the download button to initiate a data export.

Starting URL: http://www.atlasbrasil.org.br/ranking

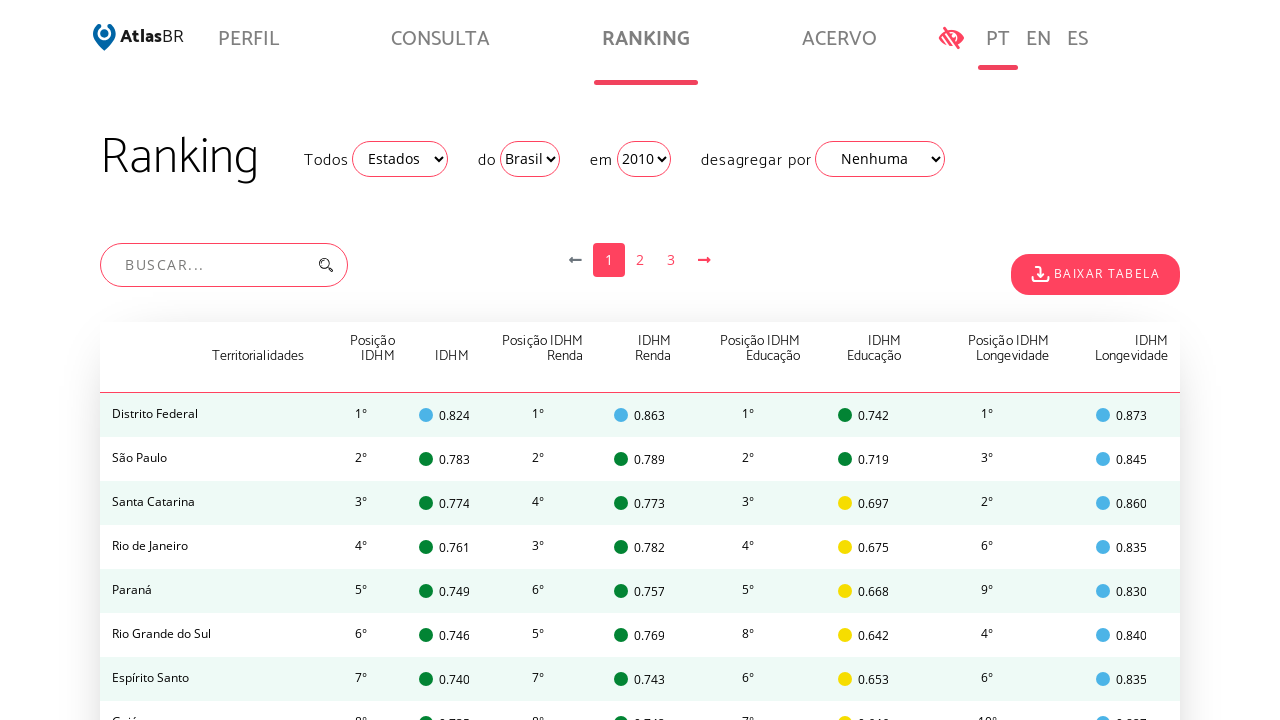

Waited for page to load with networkidle state
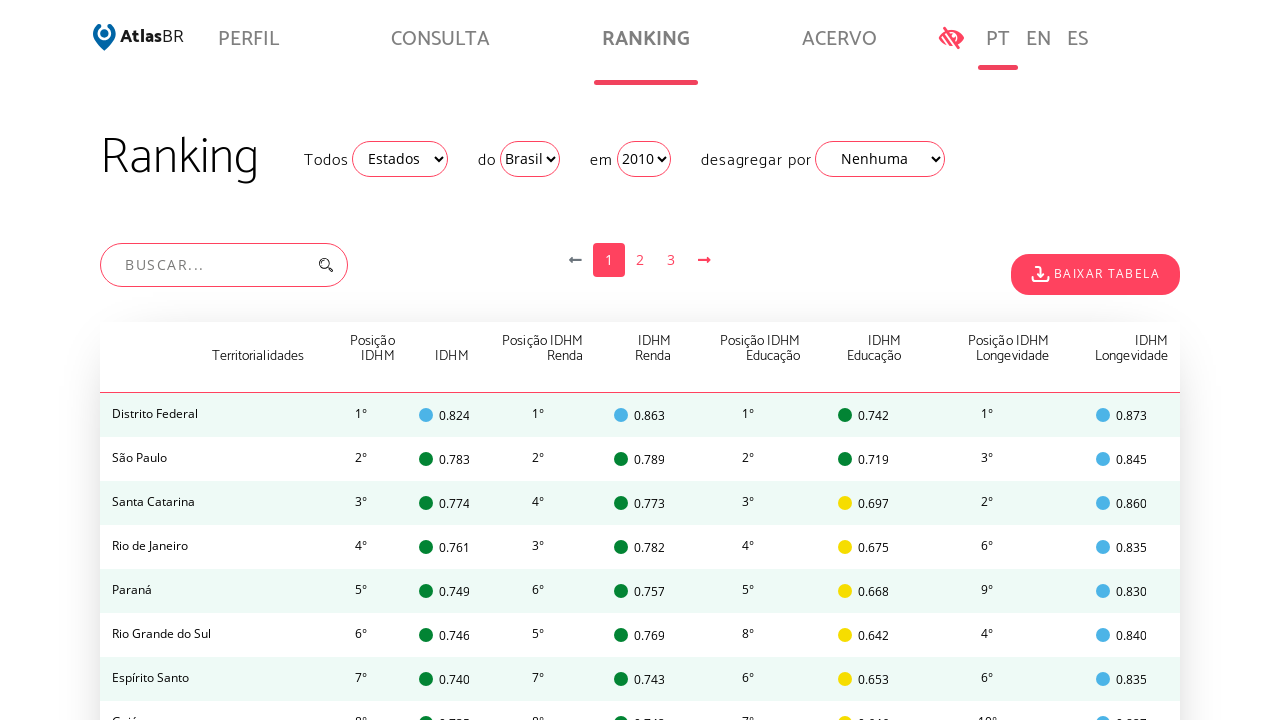

Selected 'Todas' option from quantity dropdown on //html/body/main/div[2]/div[1]/div/div[2]/div/div/div[4]/select
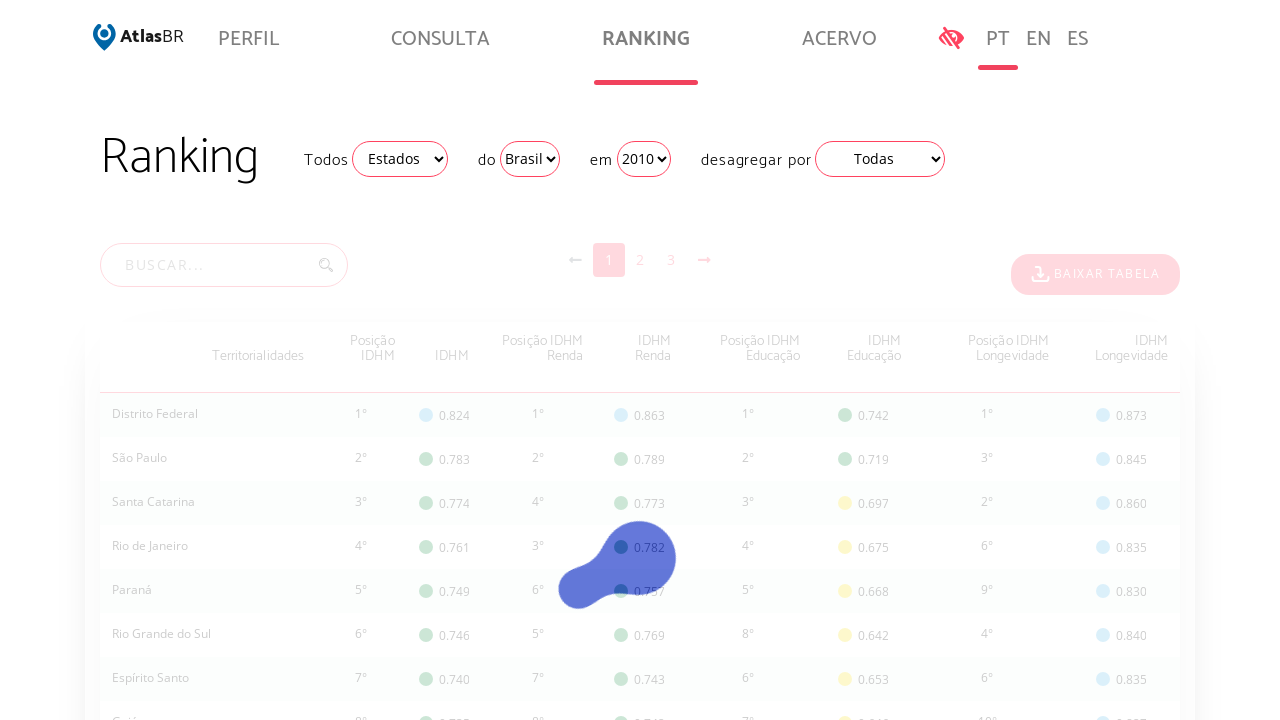

Selected 'RM' option from region type dropdown on //html/body/main/div[2]/div[1]/div/div[2]/div/div/div[1]/select
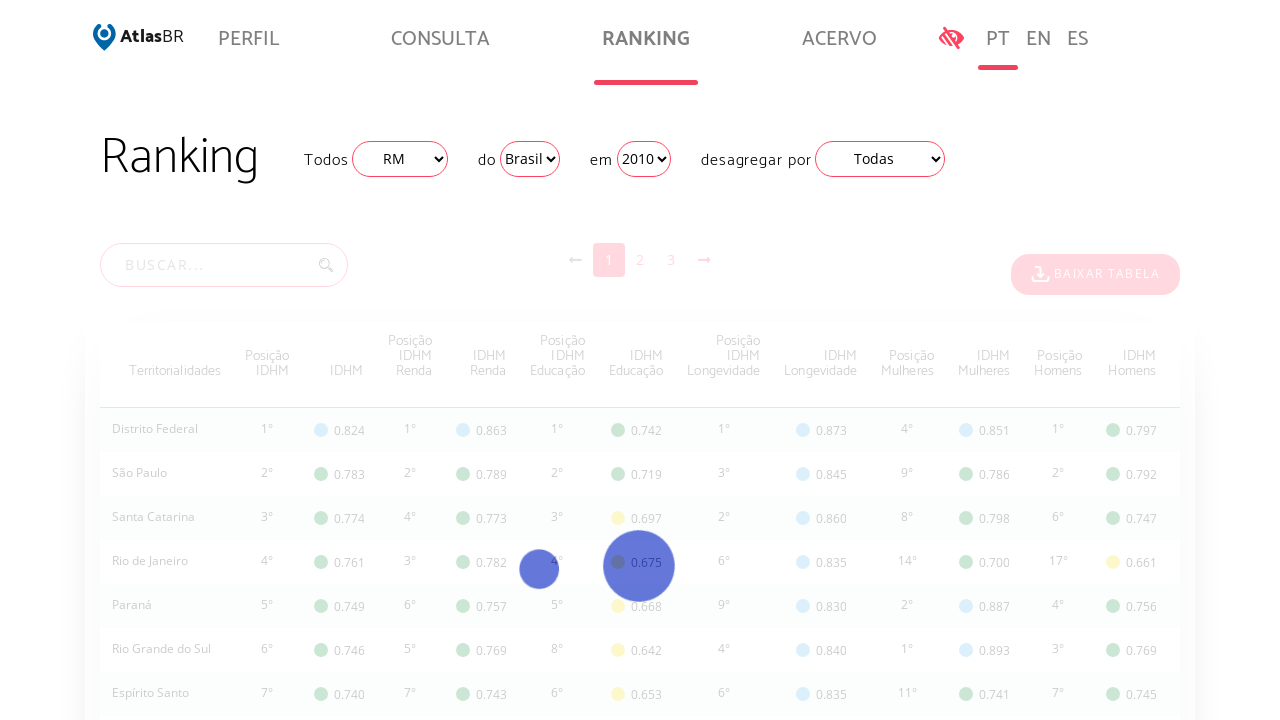

Waited 2 seconds for page to update after dropdown selections
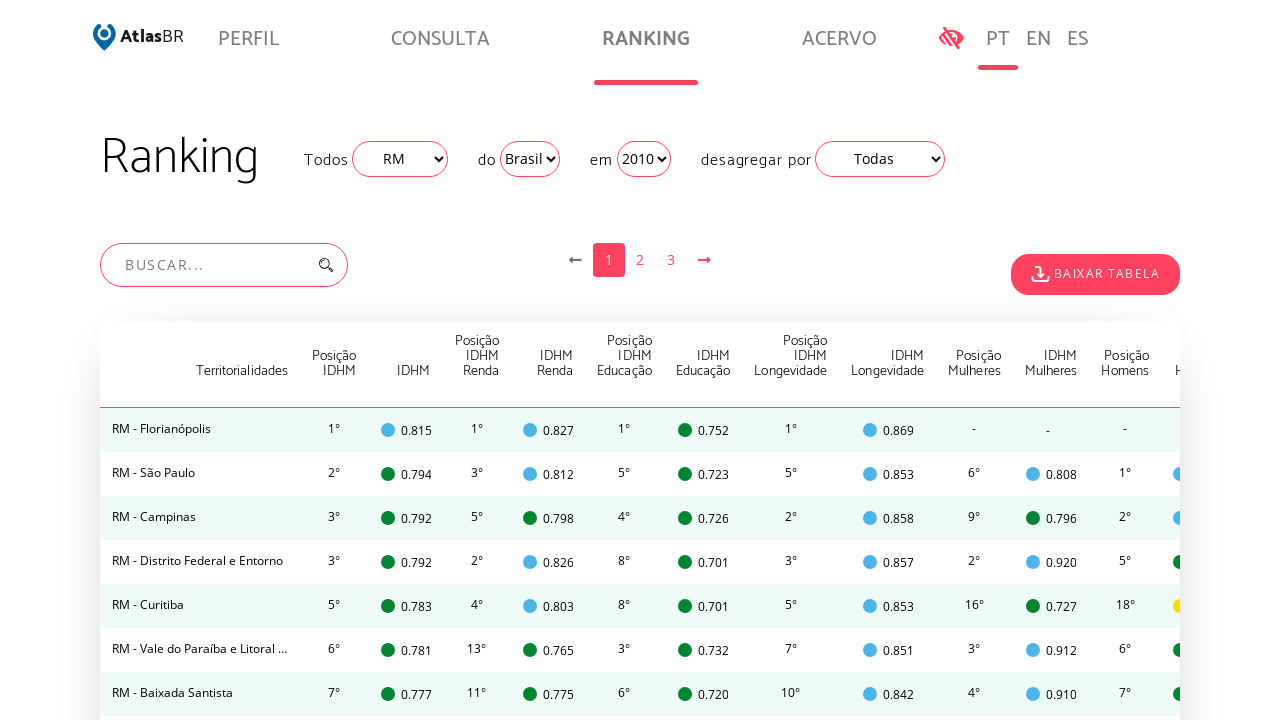

Clicked download button to initiate data export at (1095, 275) on xpath=//html/body/main/div[2]/div[2]/div/div[1]/div[1]/div[2]/div[1]/div[3]/butt
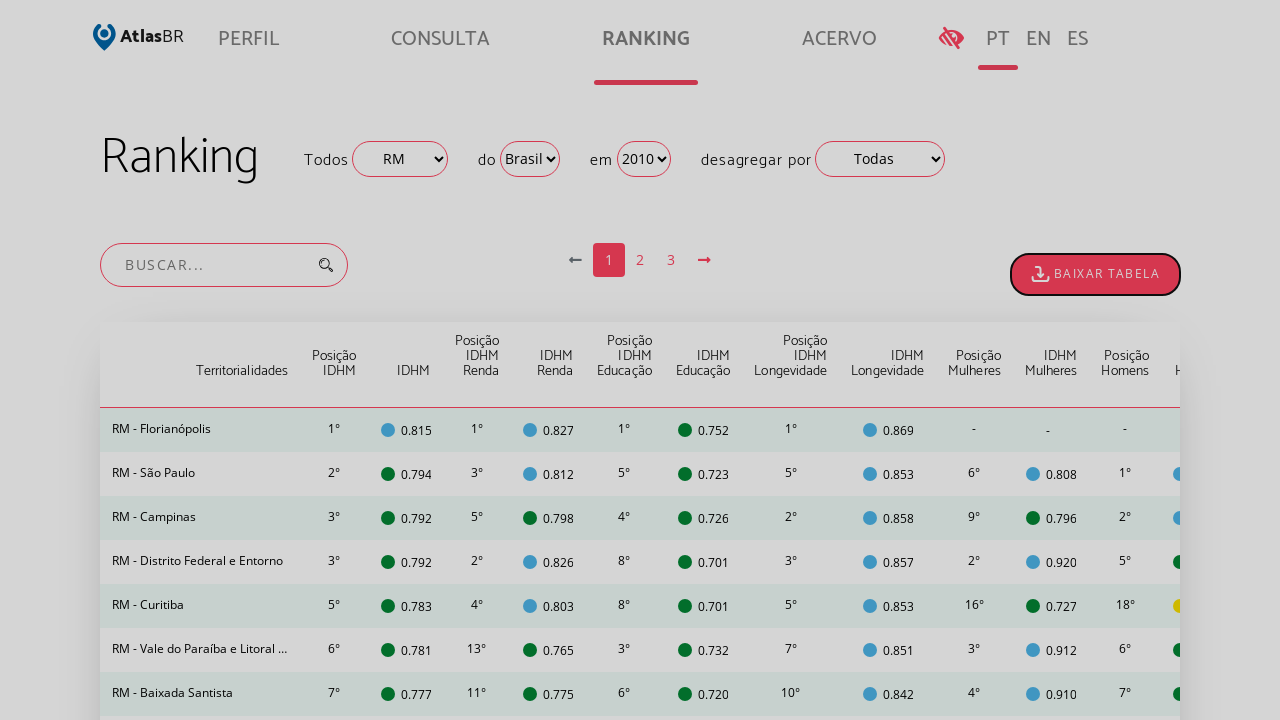

Waited 3 seconds for download to initiate
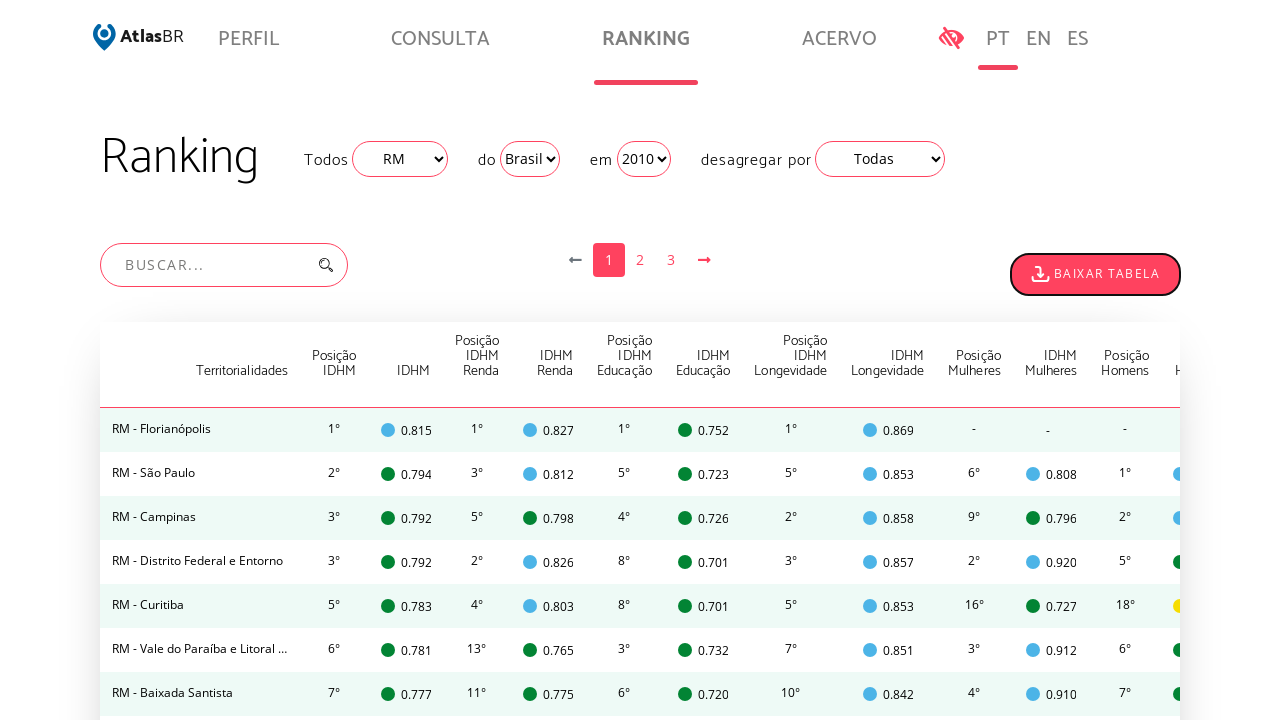

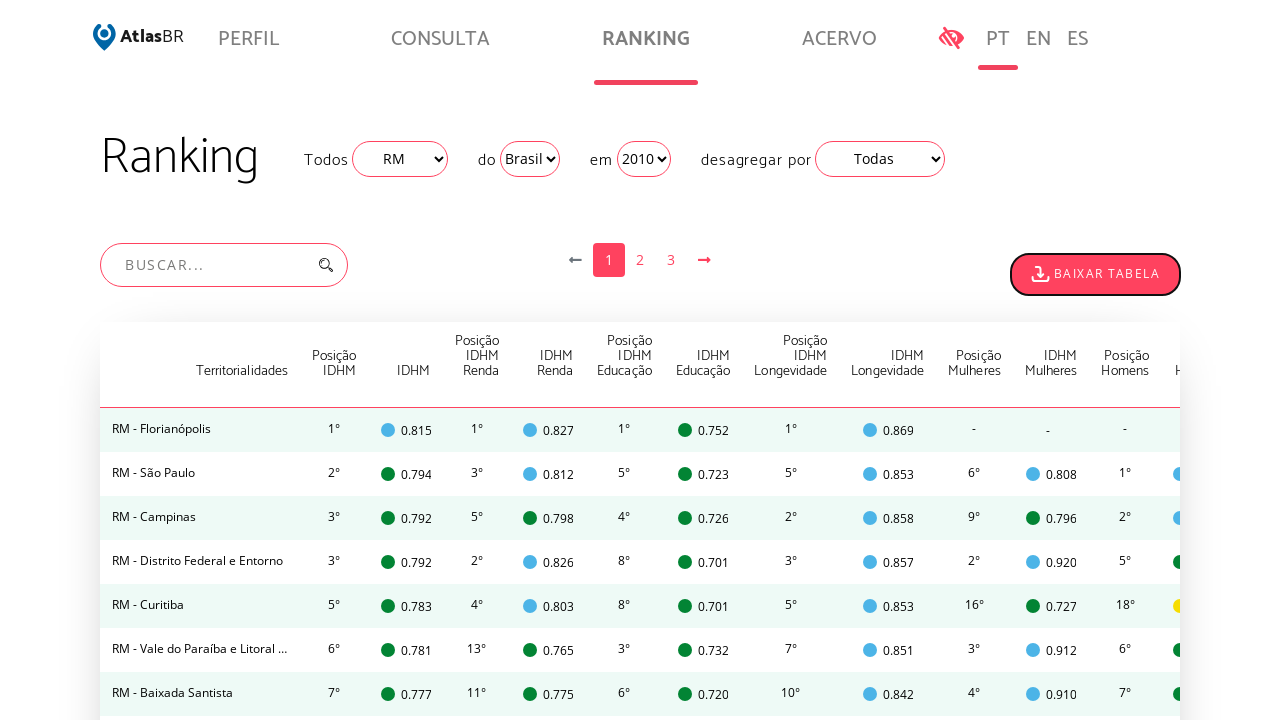